Tests drag and drop functionality by dragging a draggable element and dropping it onto a droppable target within an iframe

Starting URL: https://jqueryui.com/droppable/#default

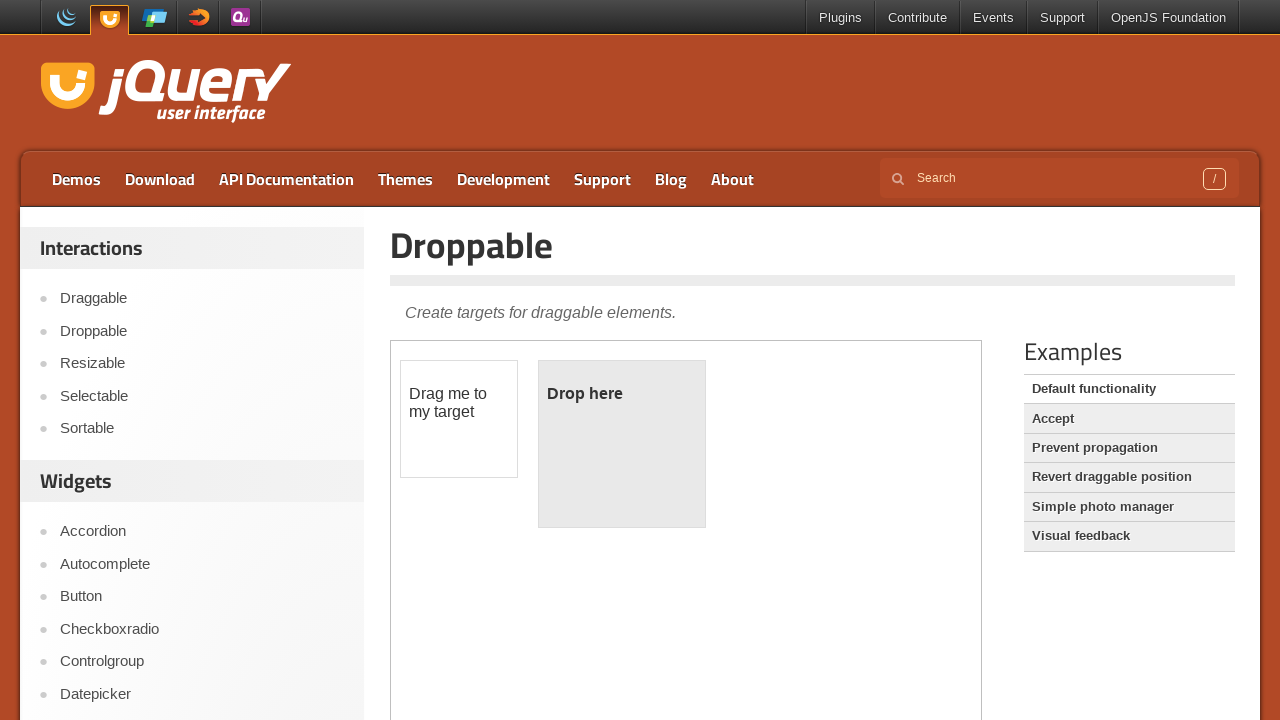

Located the iframe containing drag and drop demo
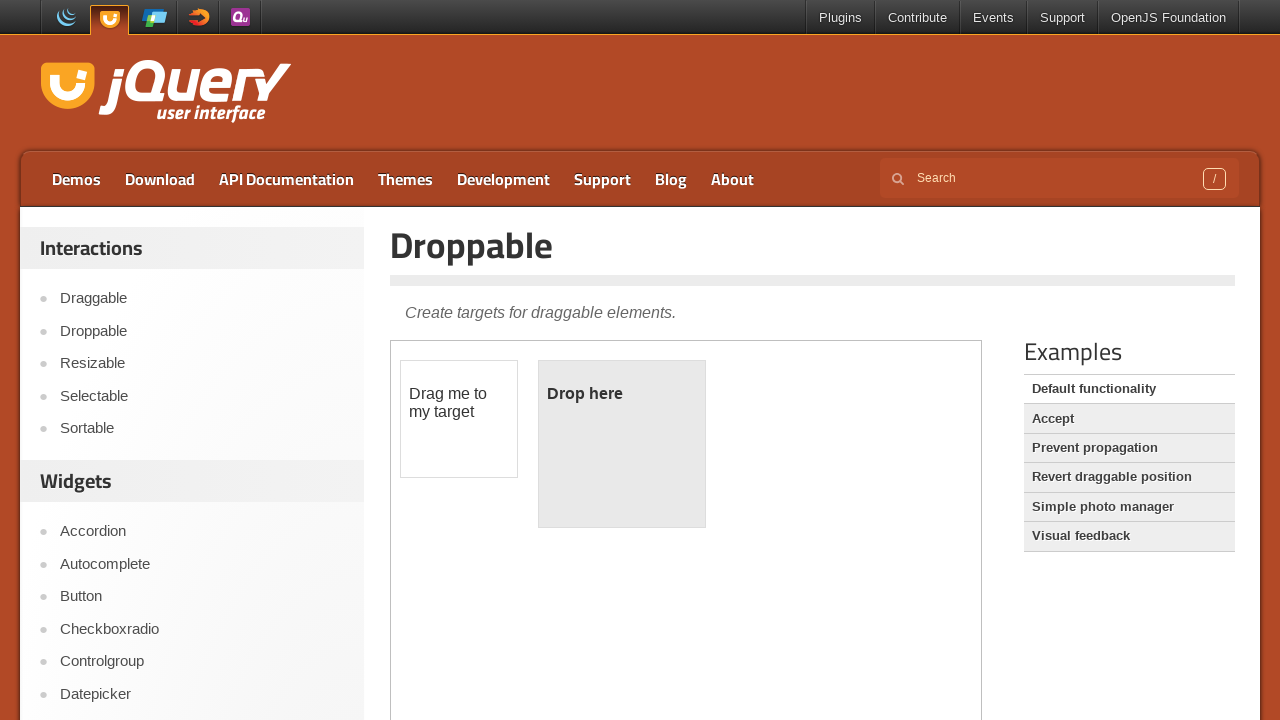

Located the draggable element
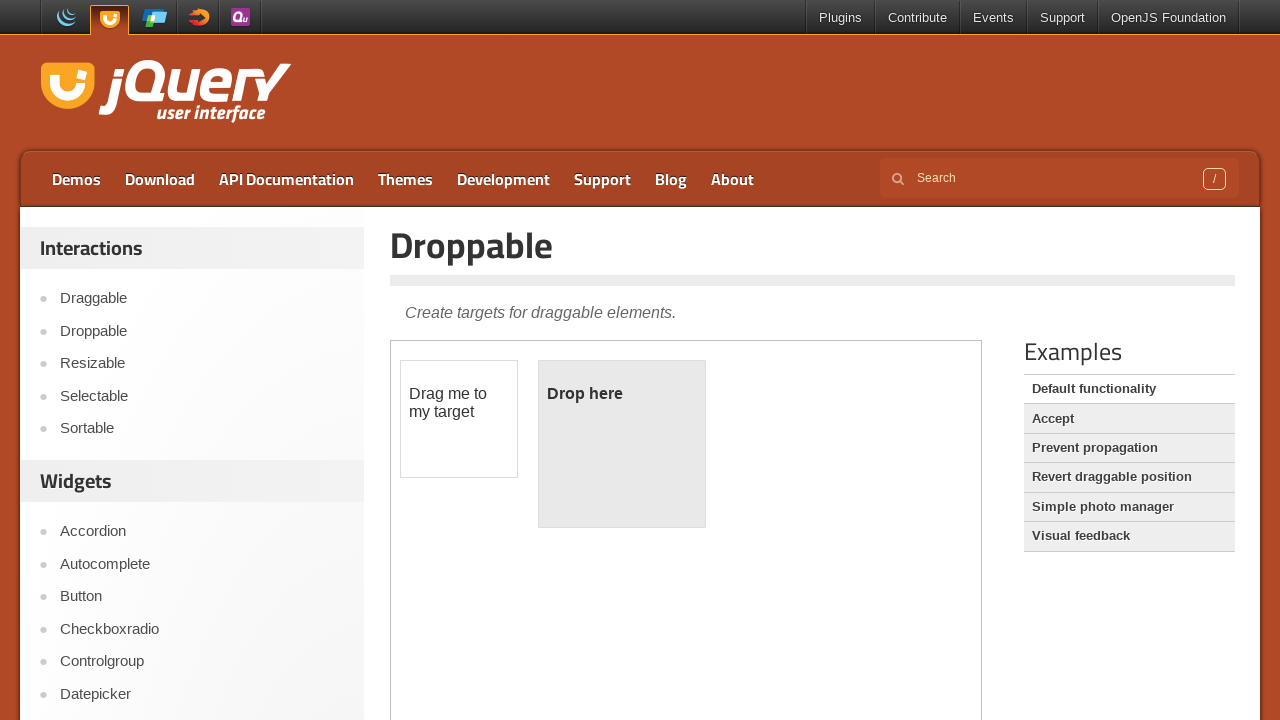

Located the droppable target element
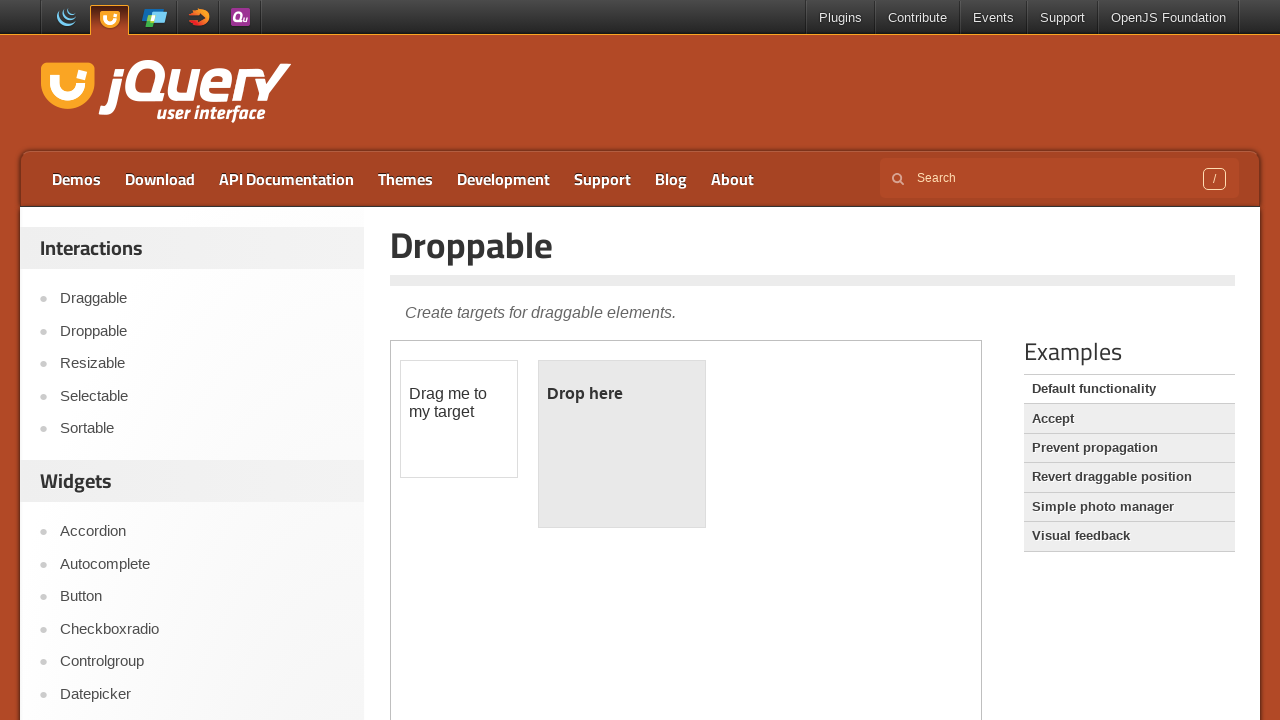

Dragged draggable element and dropped it onto droppable target at (622, 444)
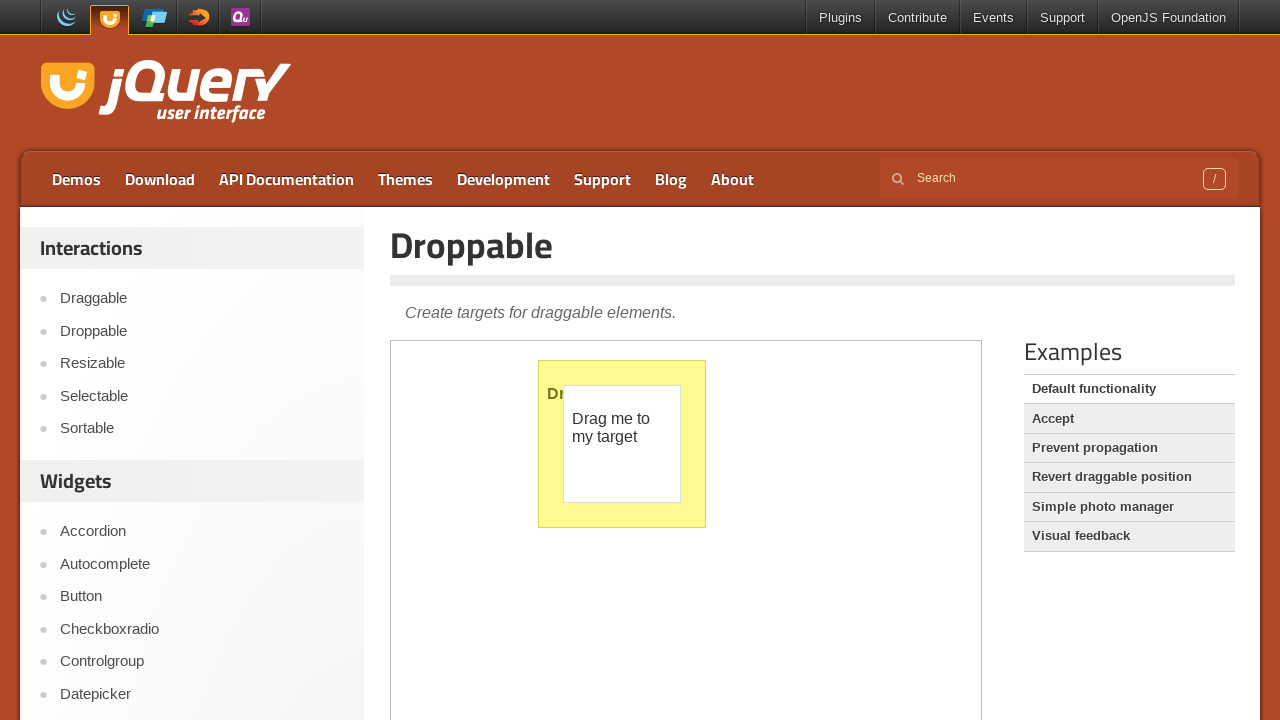

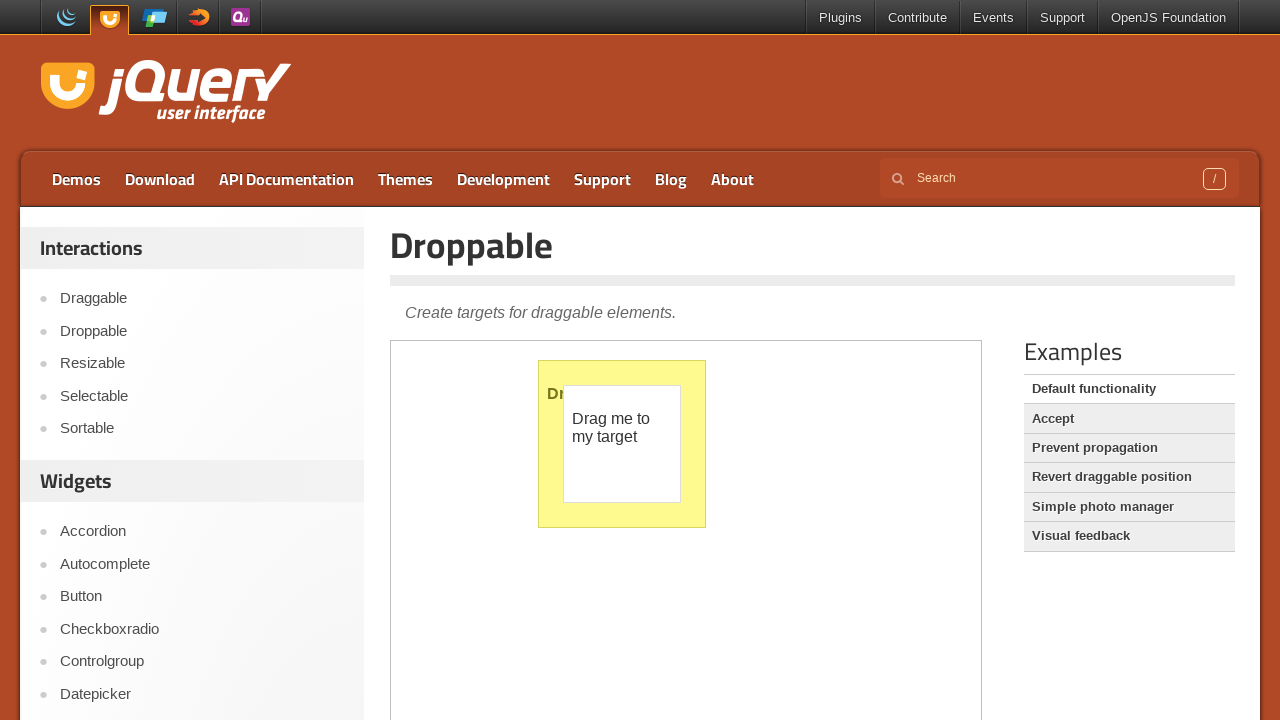